Tests sortable data table functionality by navigating to the table page, locating a specific email in the table, and clicking the delete action for that row

Starting URL: https://the-internet.herokuapp.com/

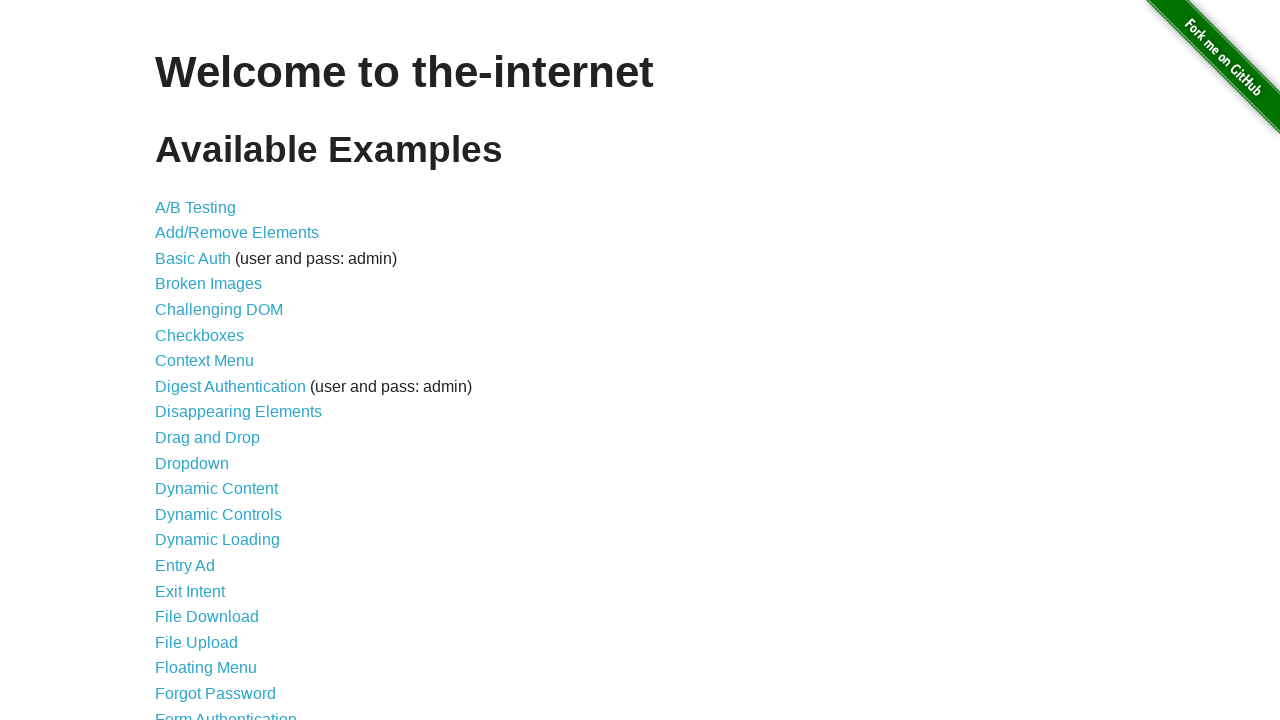

Clicked on Sortable Data Tables link at (230, 574) on text=Sortable Data Tables
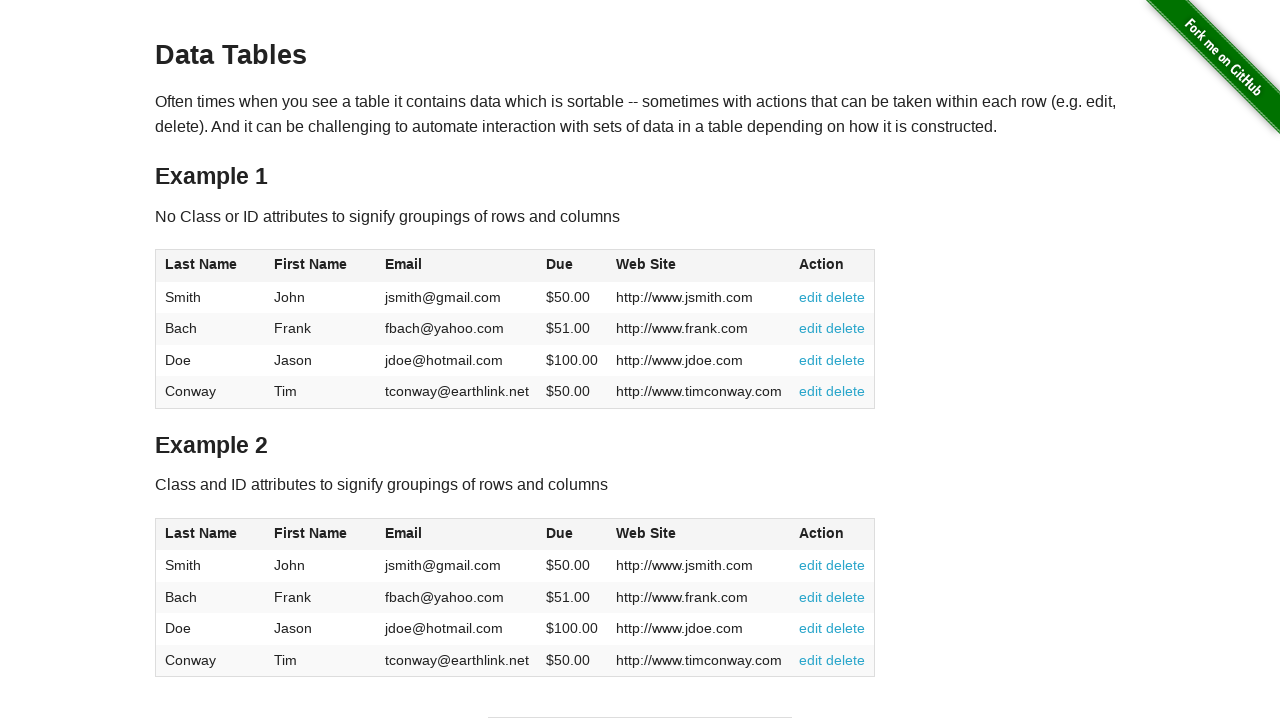

Waited for table1 to load
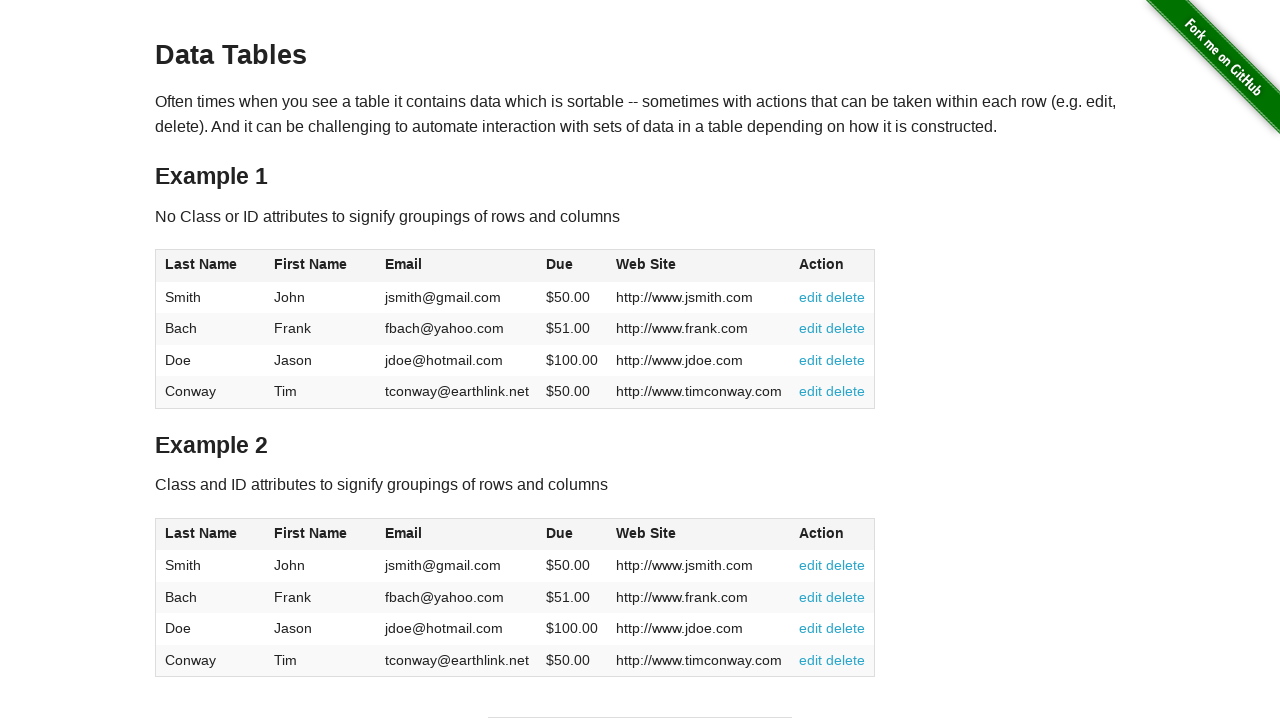

Located table1 element
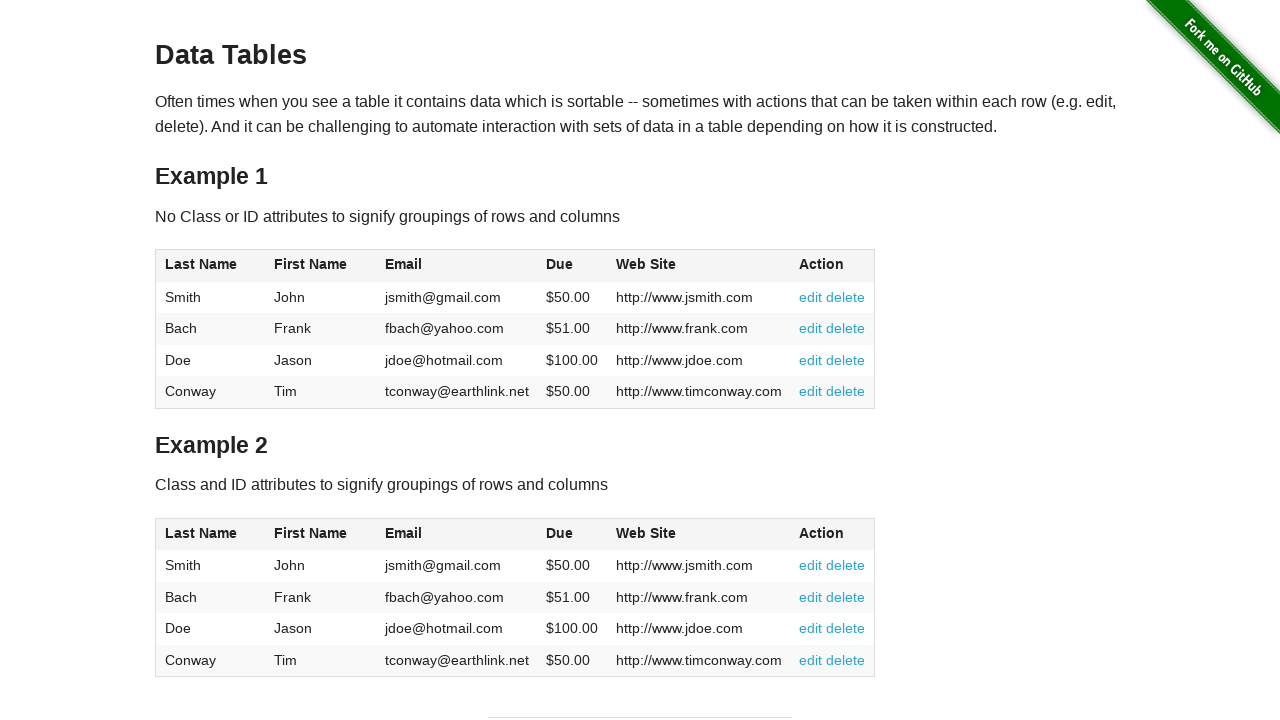

Retrieved all rows from table body
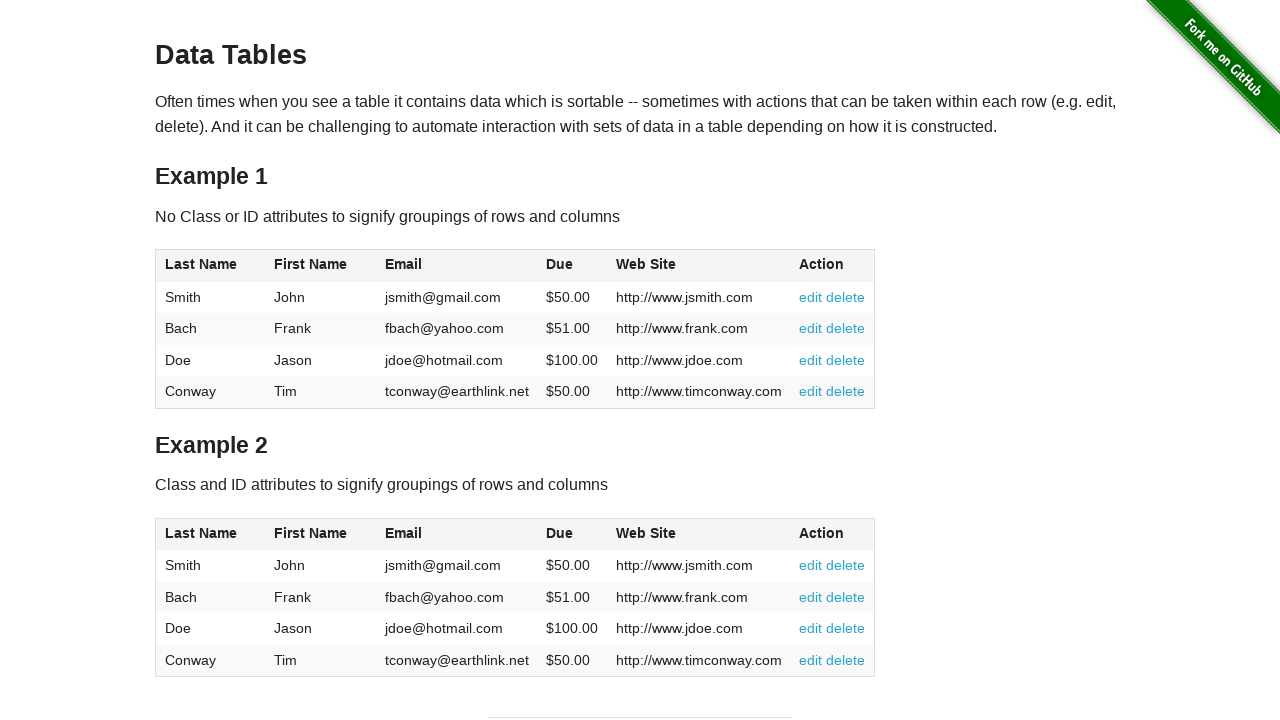

Retrieved all cells from row 1
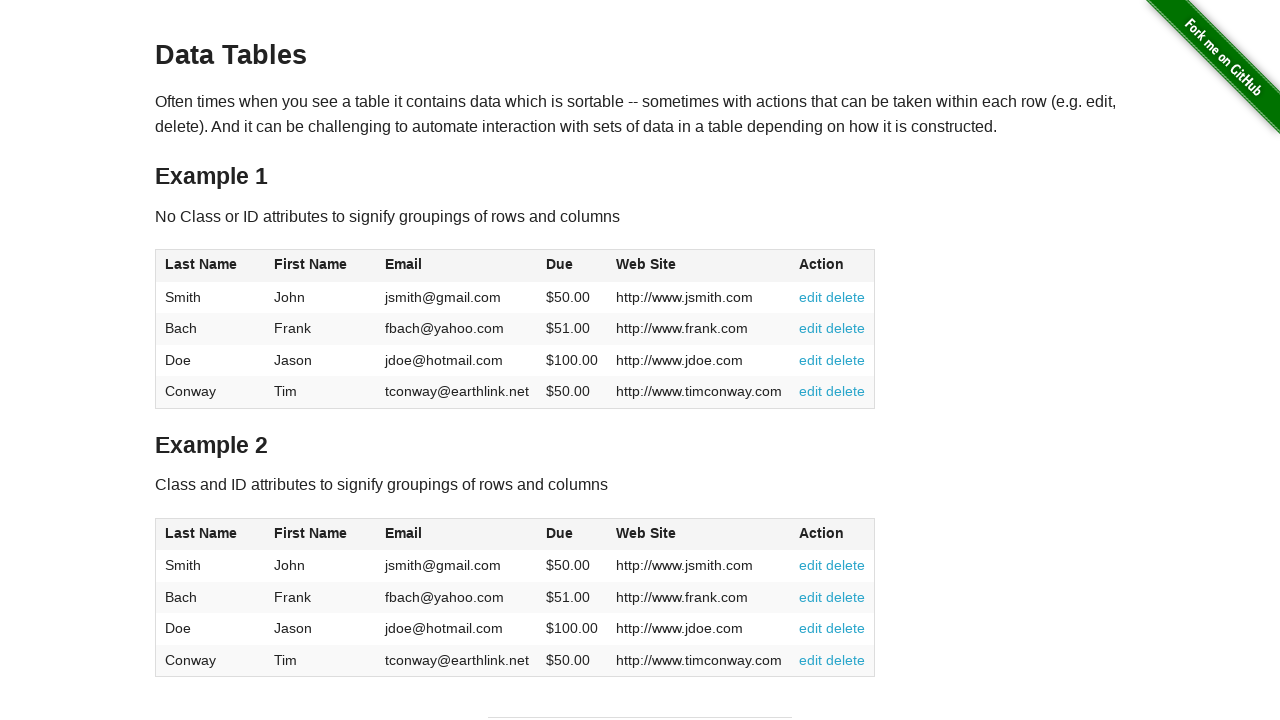

Retrieved all cells from row 2
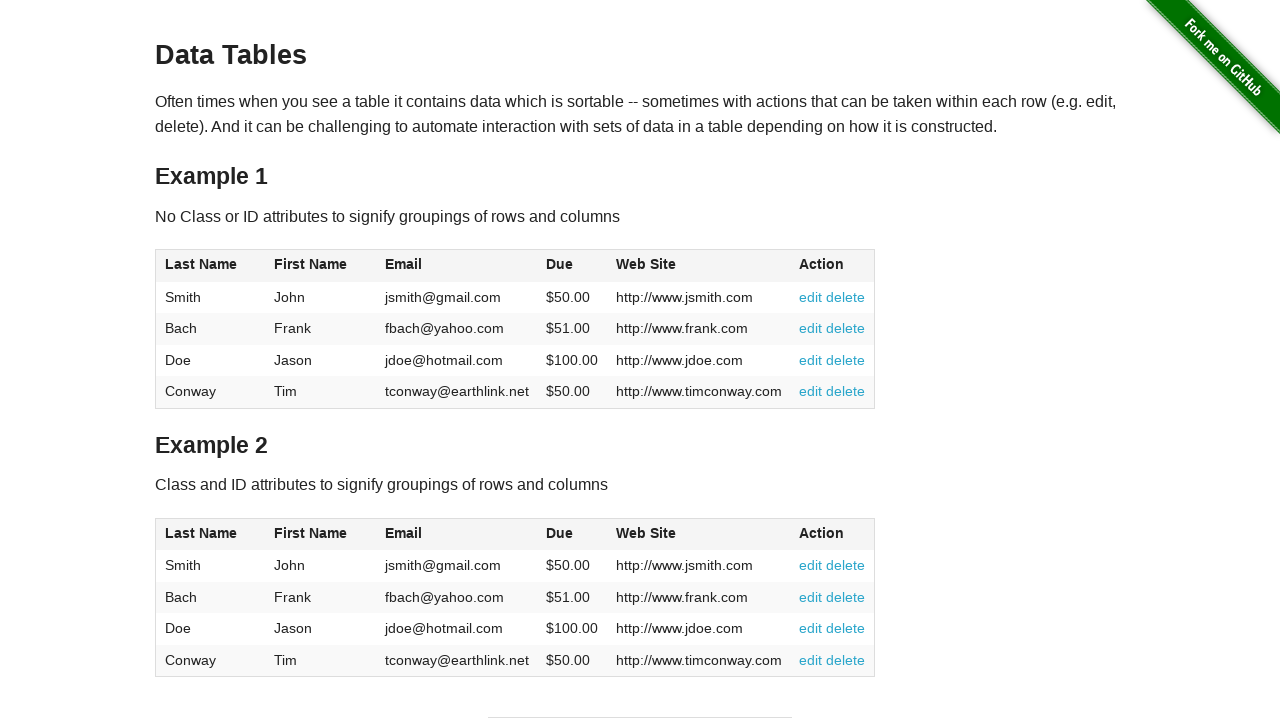

Retrieved all cells from row 3
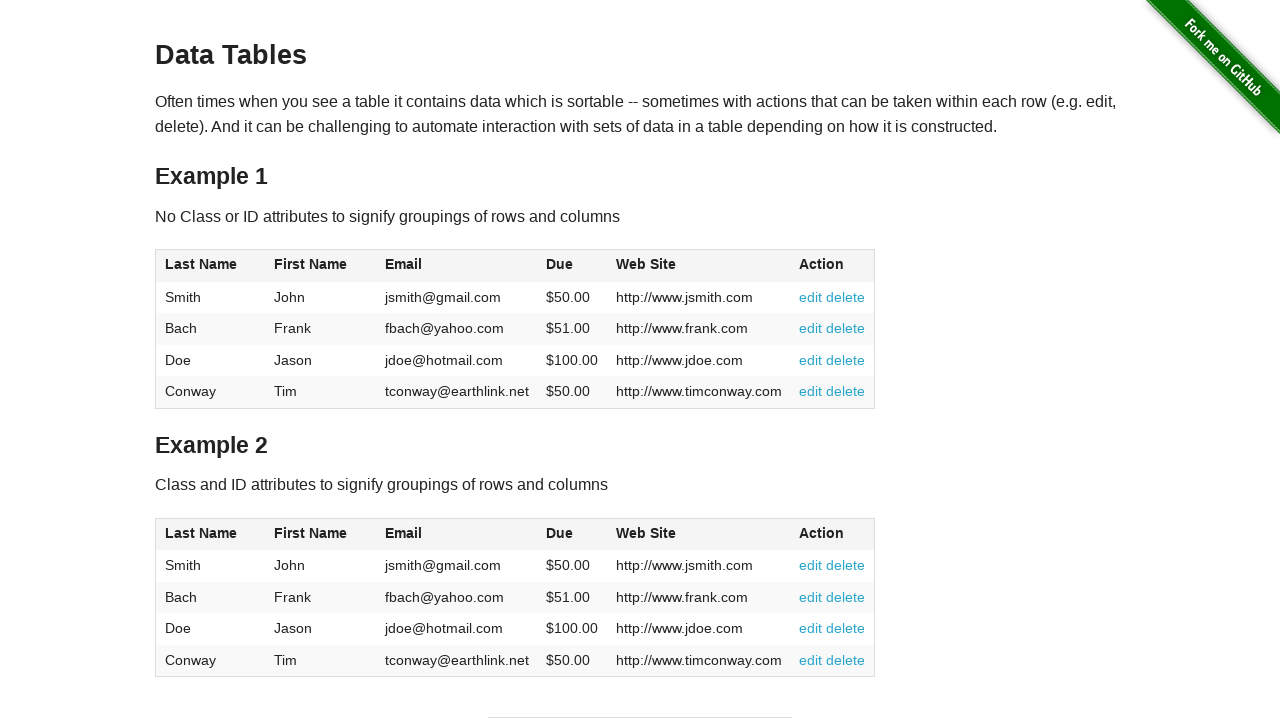

Found jdoe@hotmail.com in row 3
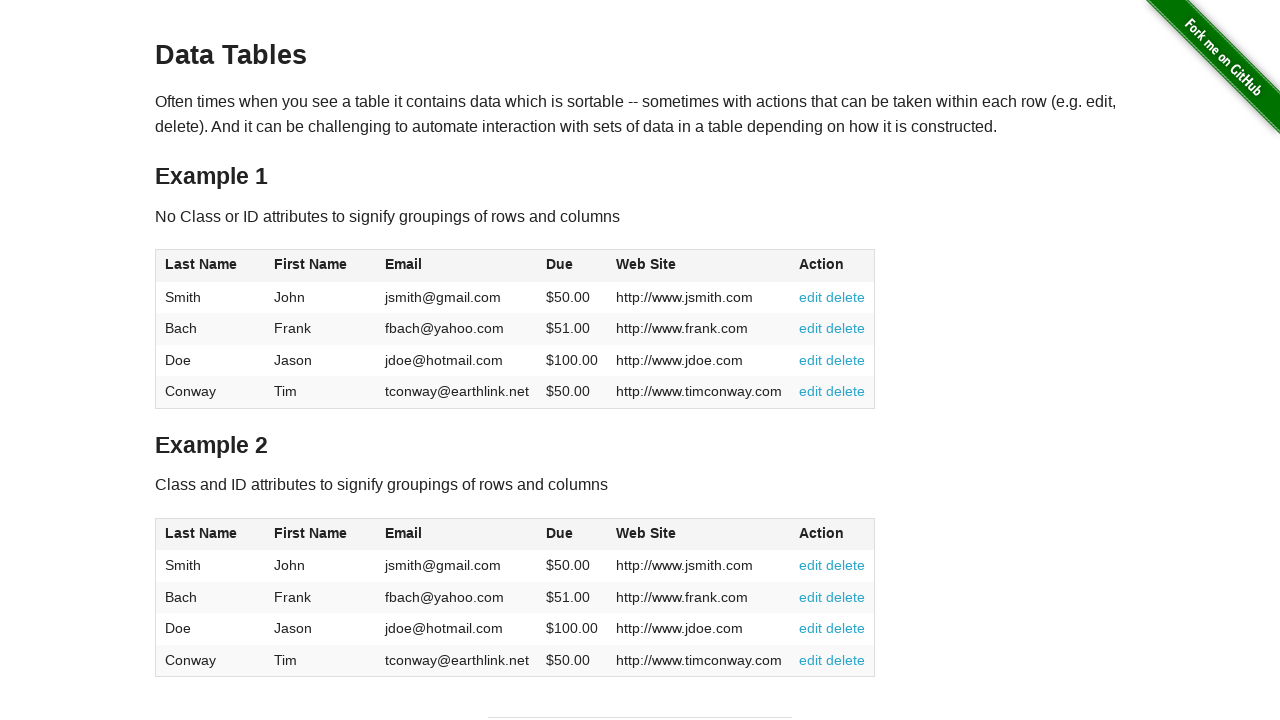

Clicked delete button for row 3 containing jdoe@hotmail.com at (846, 360) on #table1 >> tbody tr >> nth=2 >> text=delete
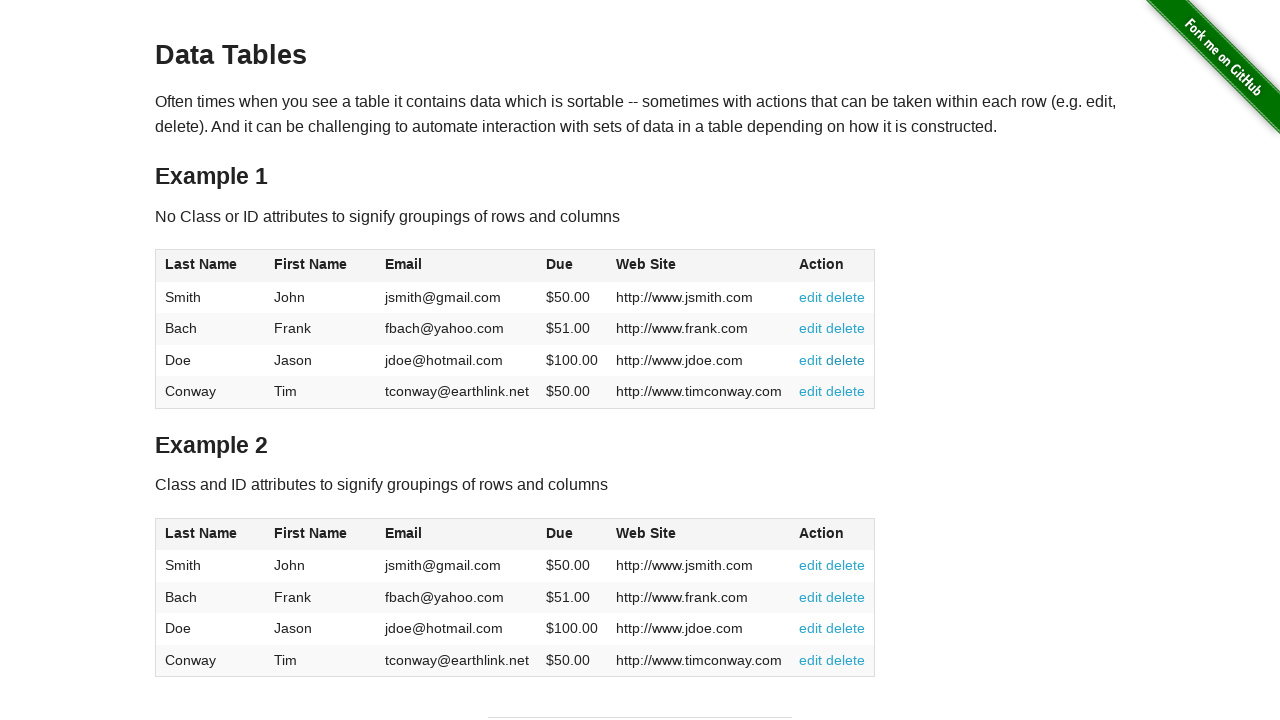

Retrieved all cells from row 4
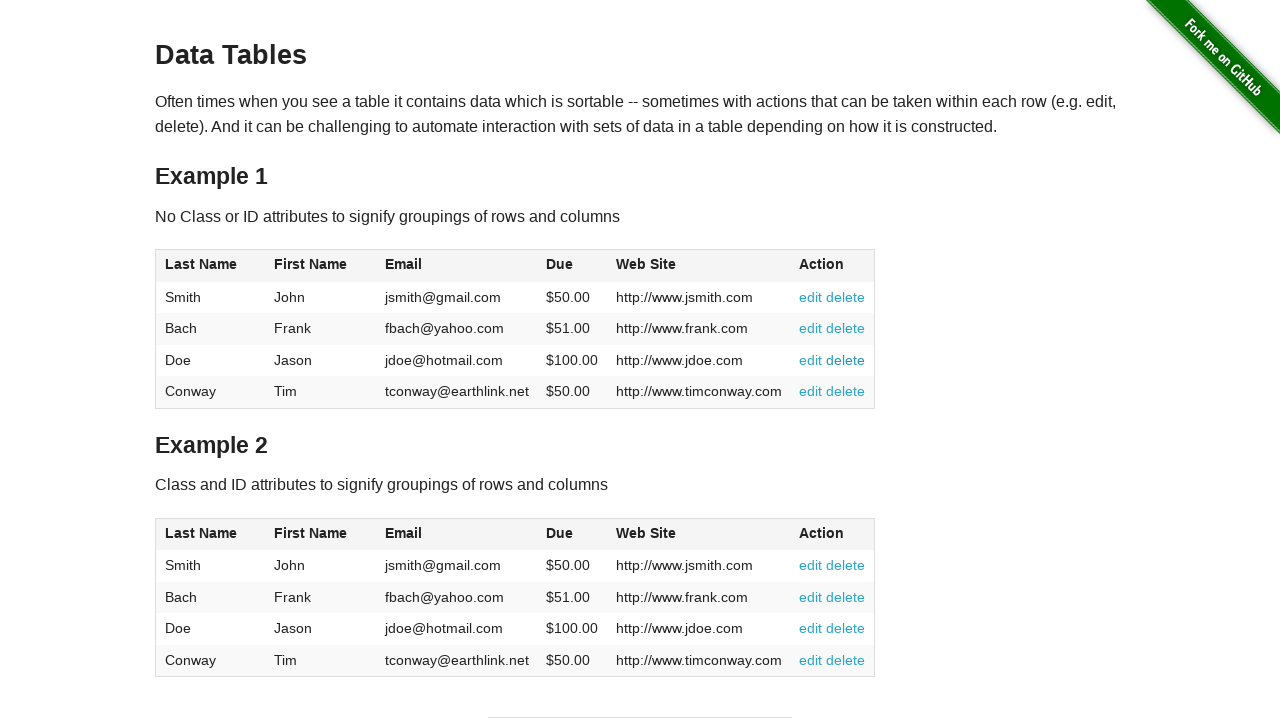

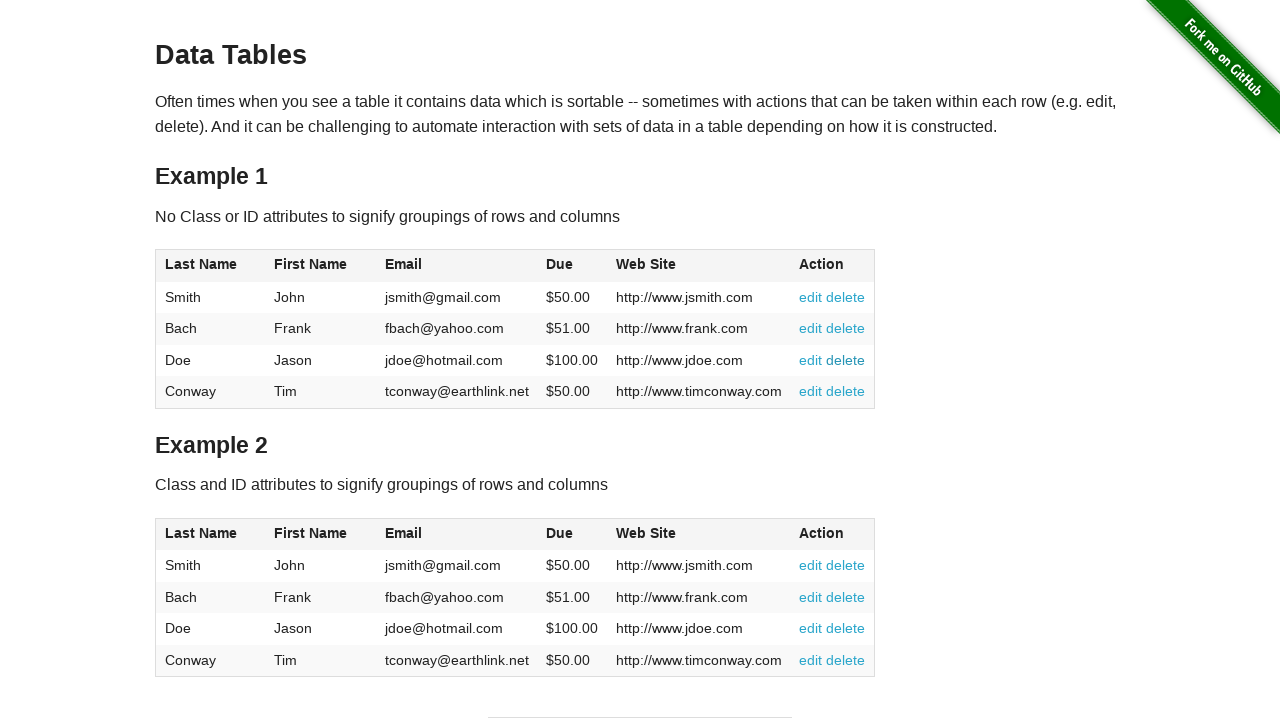